Navigates to anhtester.com and clicks on the 'Desktop Testing' section heading

Starting URL: https://anhtester.com

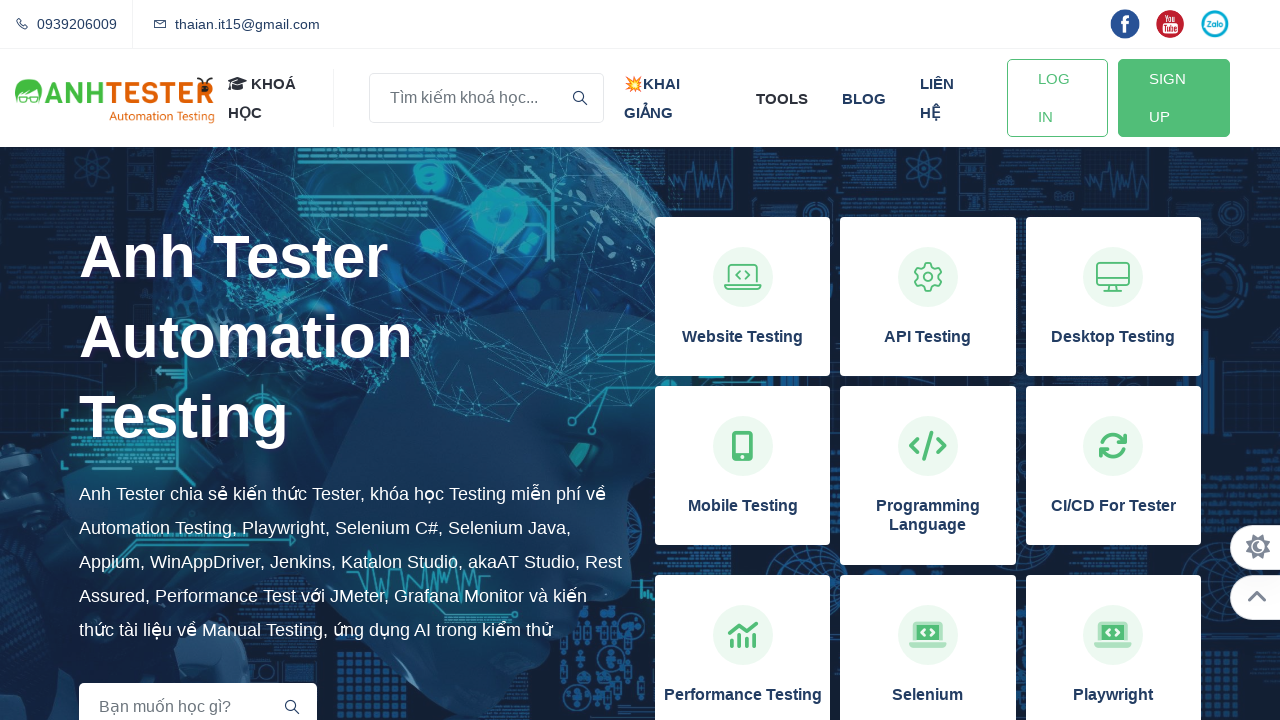

Navigated to https://anhtester.com
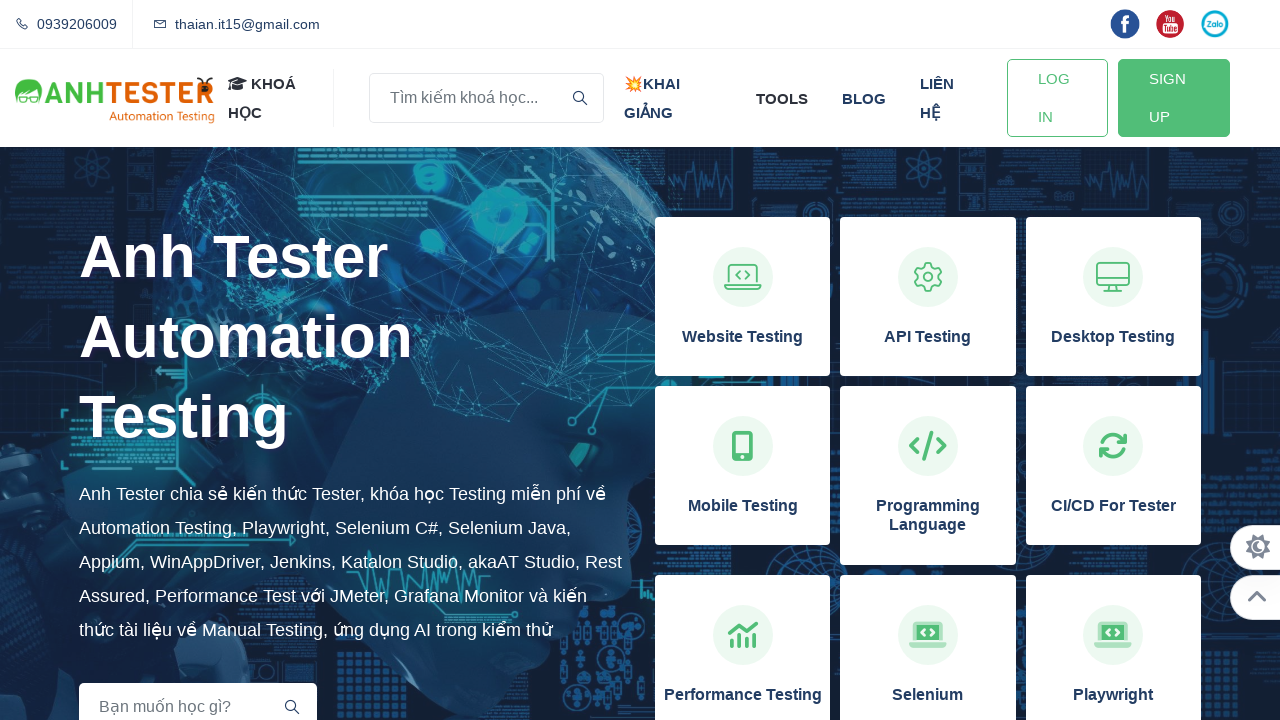

Clicked on the 'Desktop Testing' section heading at (1113, 337) on xpath=//h3[normalize-space()='Desktop Testing']
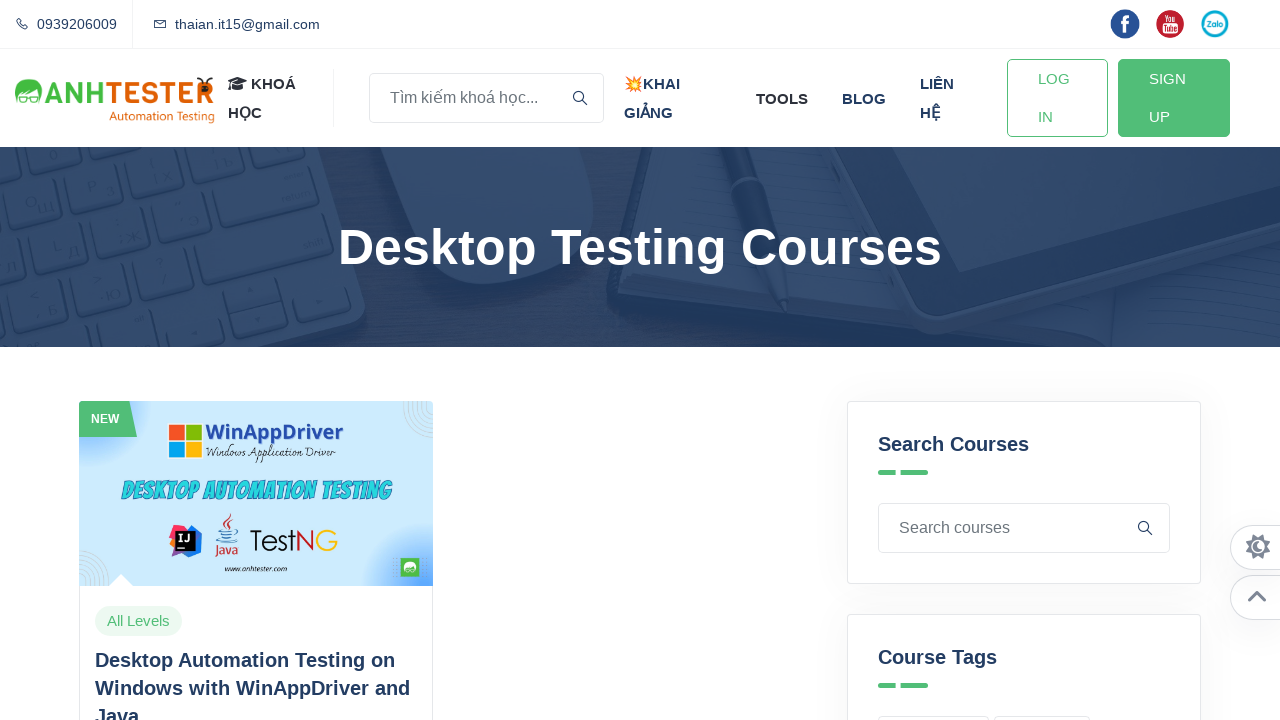

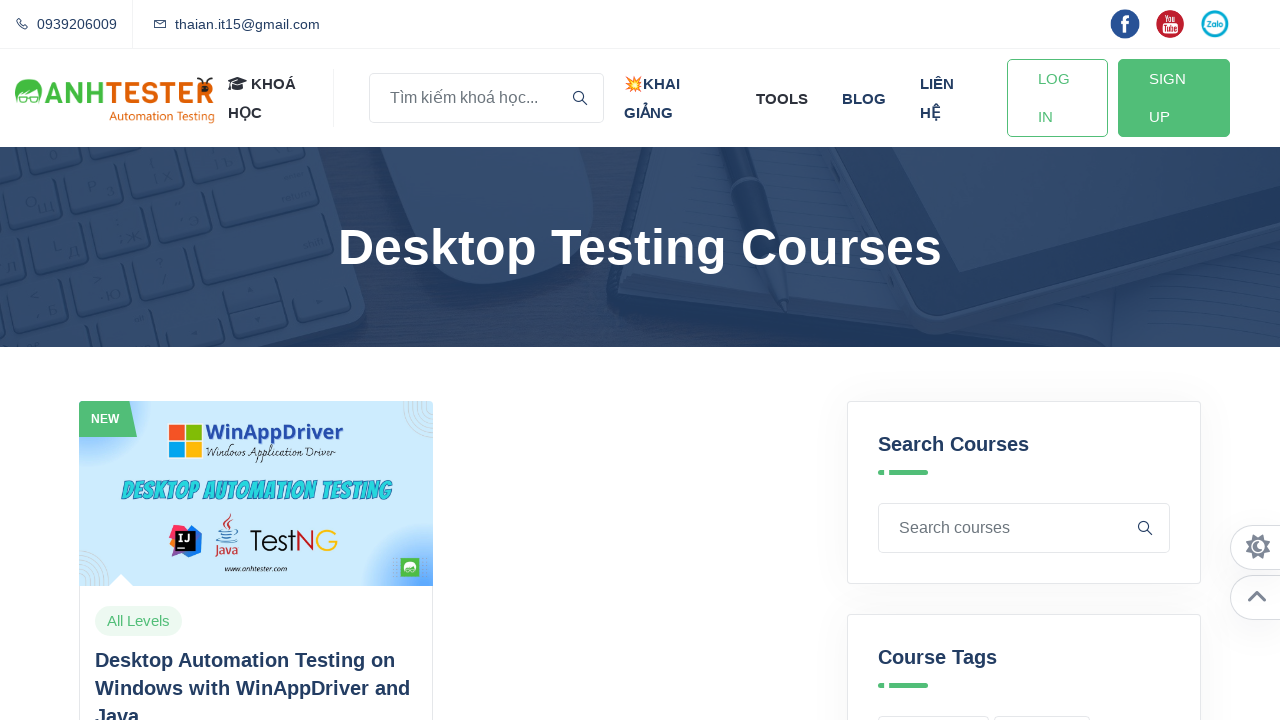